Tests entering text into a store filter search input field

Starting URL: https://amelia-flowers.ru/denmat

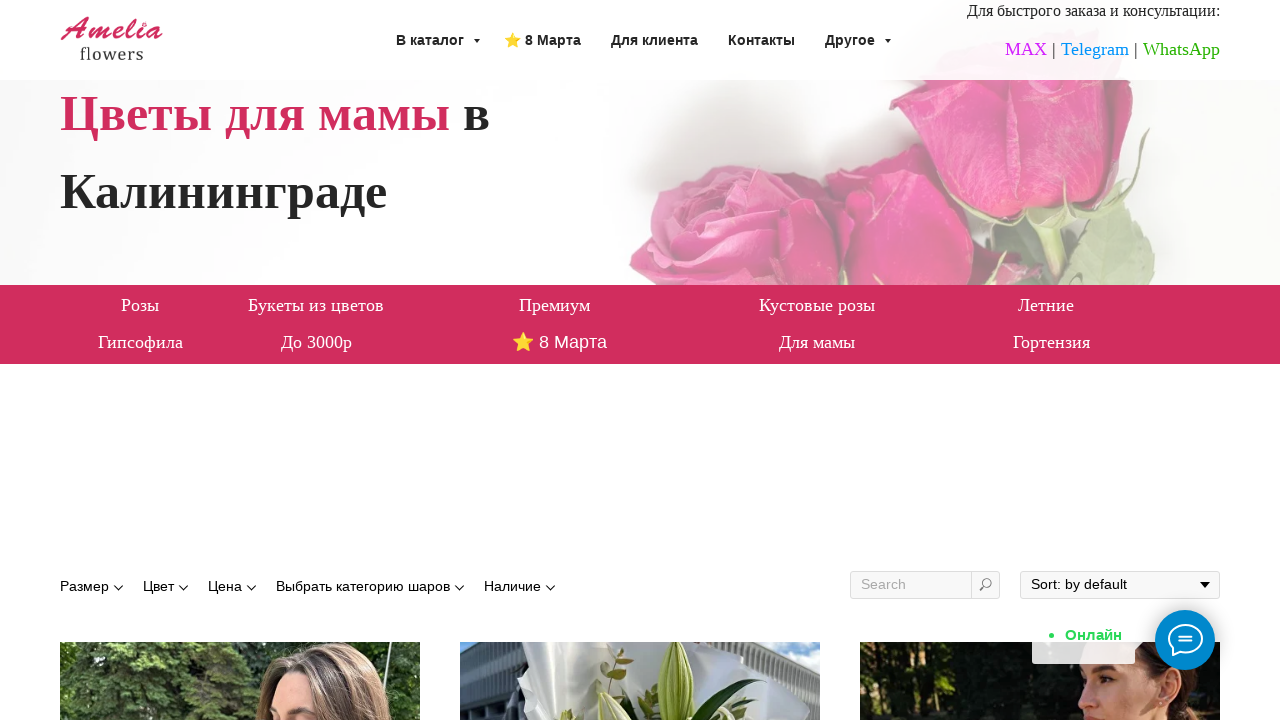

Waited for store filter search input to be visible
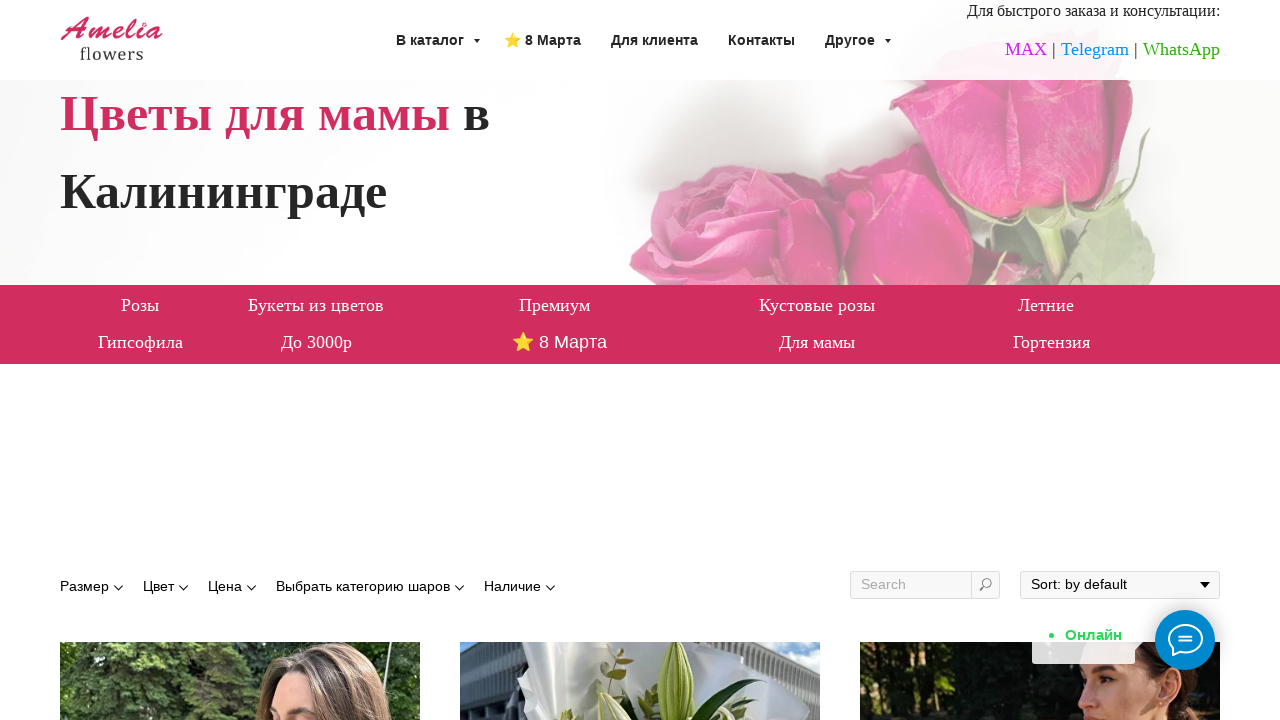

Entered 'Тестовый ввод' into the store filter search field on .t-store__filter__input.js-store-filter-search
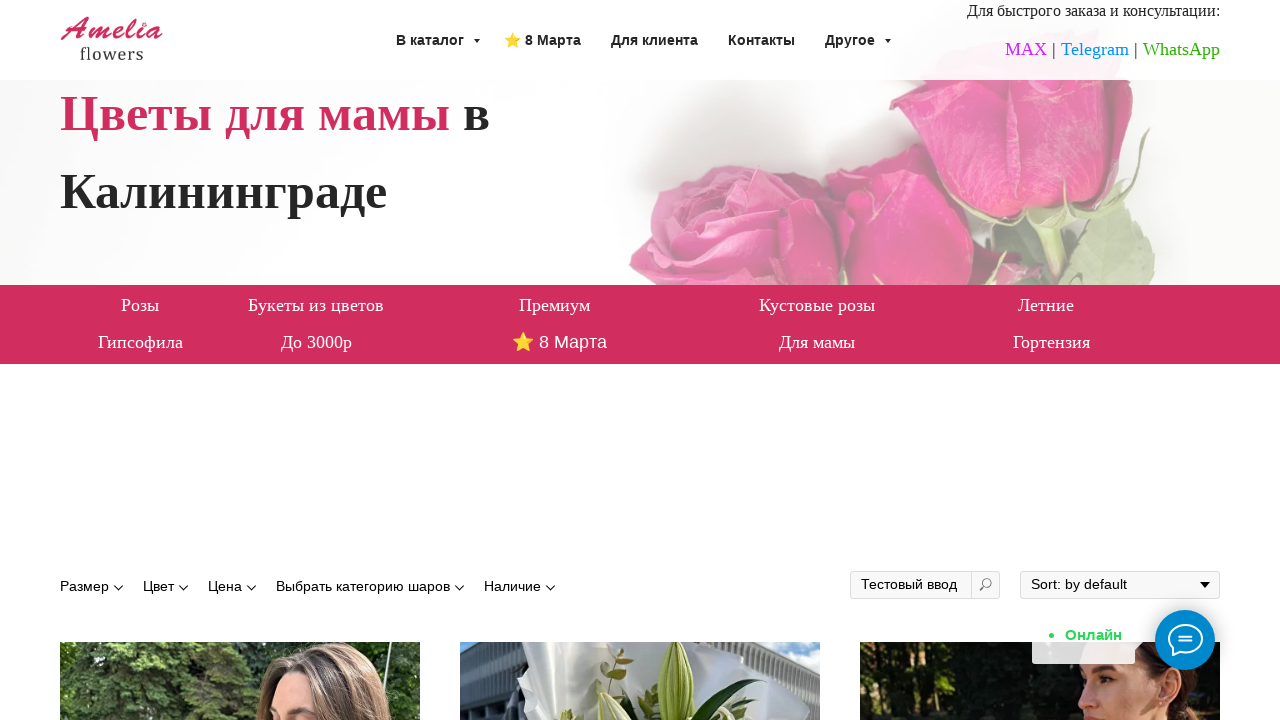

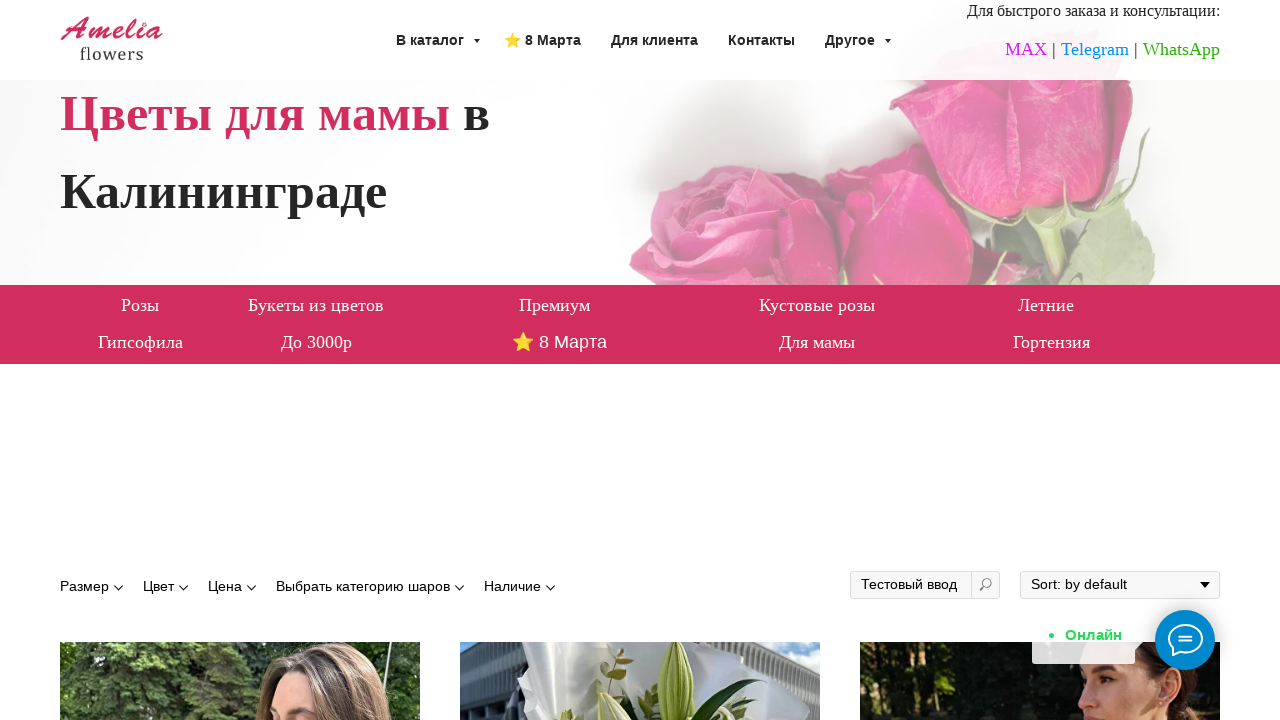